Tests navigation routing by clicking on the "Kontakt" (Contact) link and verifying the URL changes to the Contact page

Starting URL: https://www.plukasiewicz.net/

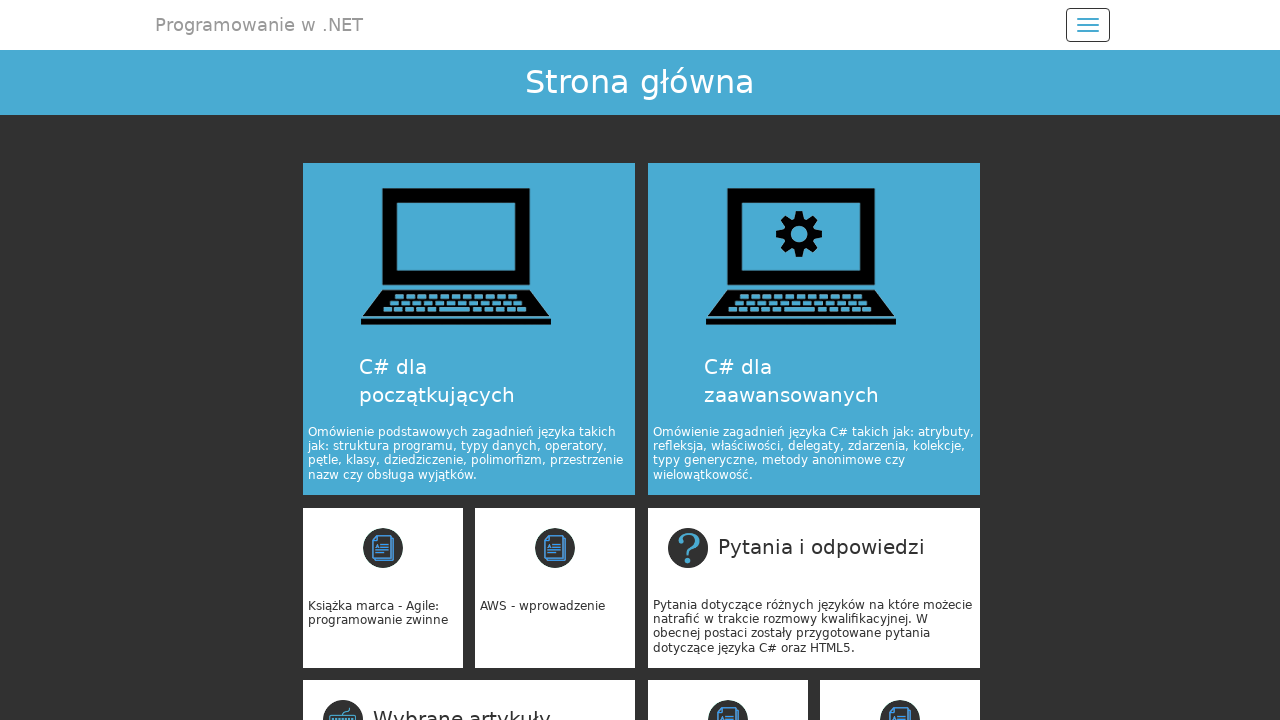

Clicked on the 'Kontakt' (Contact) link at (250, 564) on a:has-text('Kontakt')
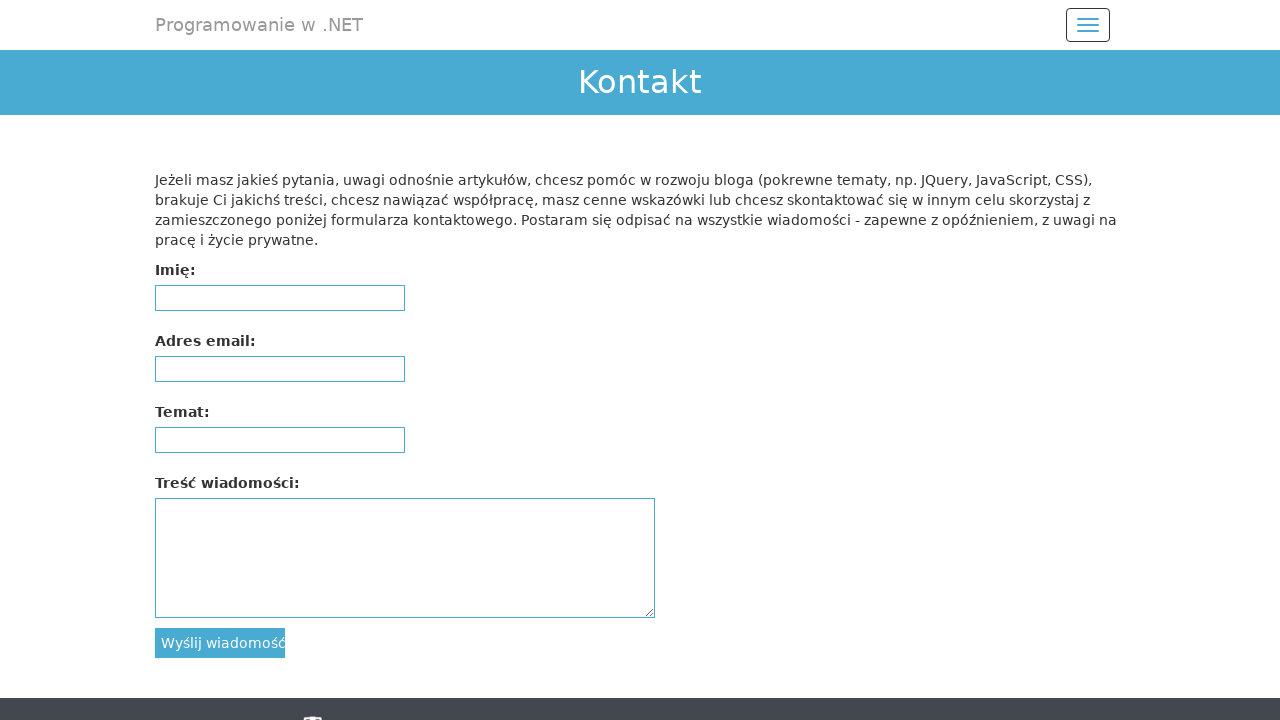

Verified navigation to Contact page - URL changed to https://www.plukasiewicz.net/Contact
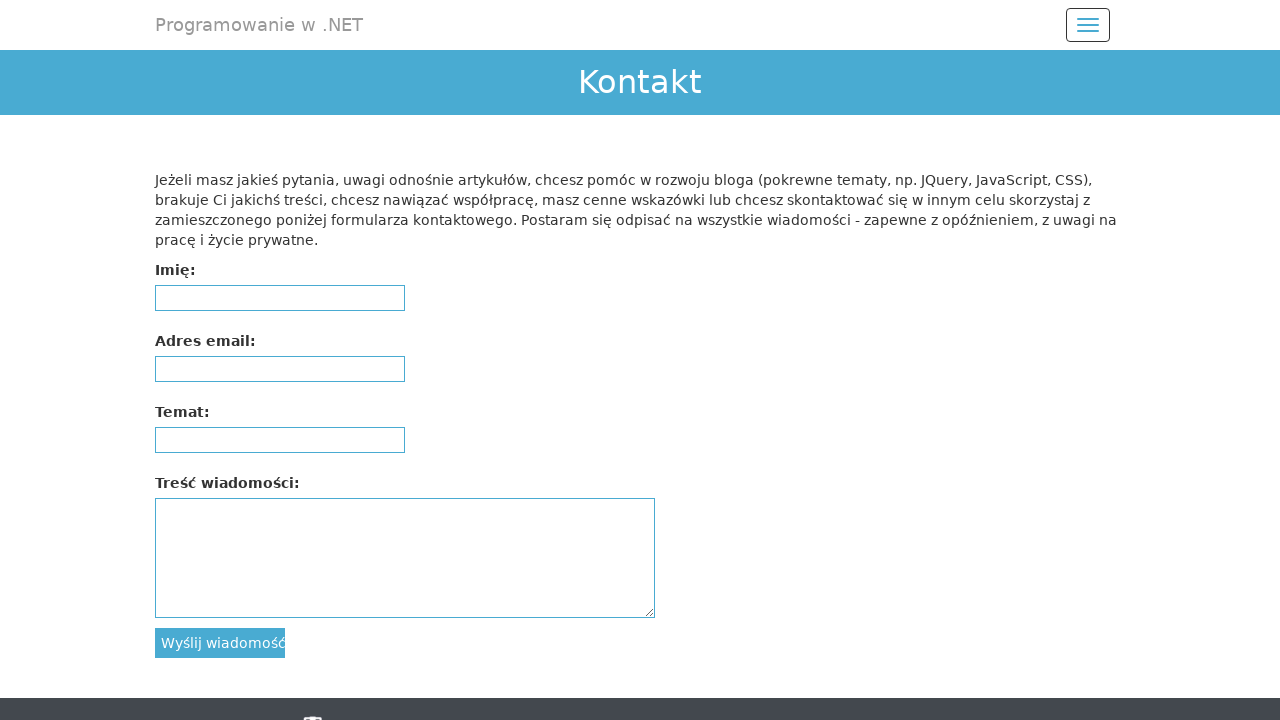

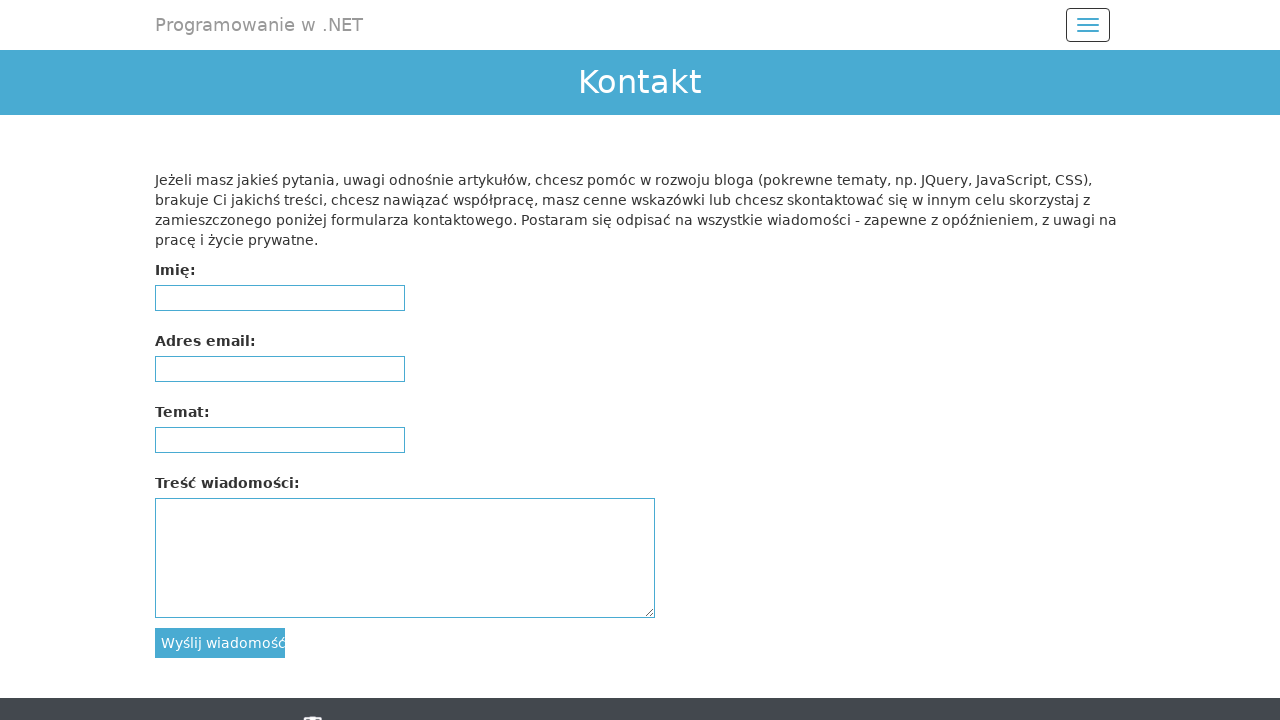